Navigates to the delivery section and verifies Moscow delivery information is displayed

Starting URL: https://mozabrick.ru/

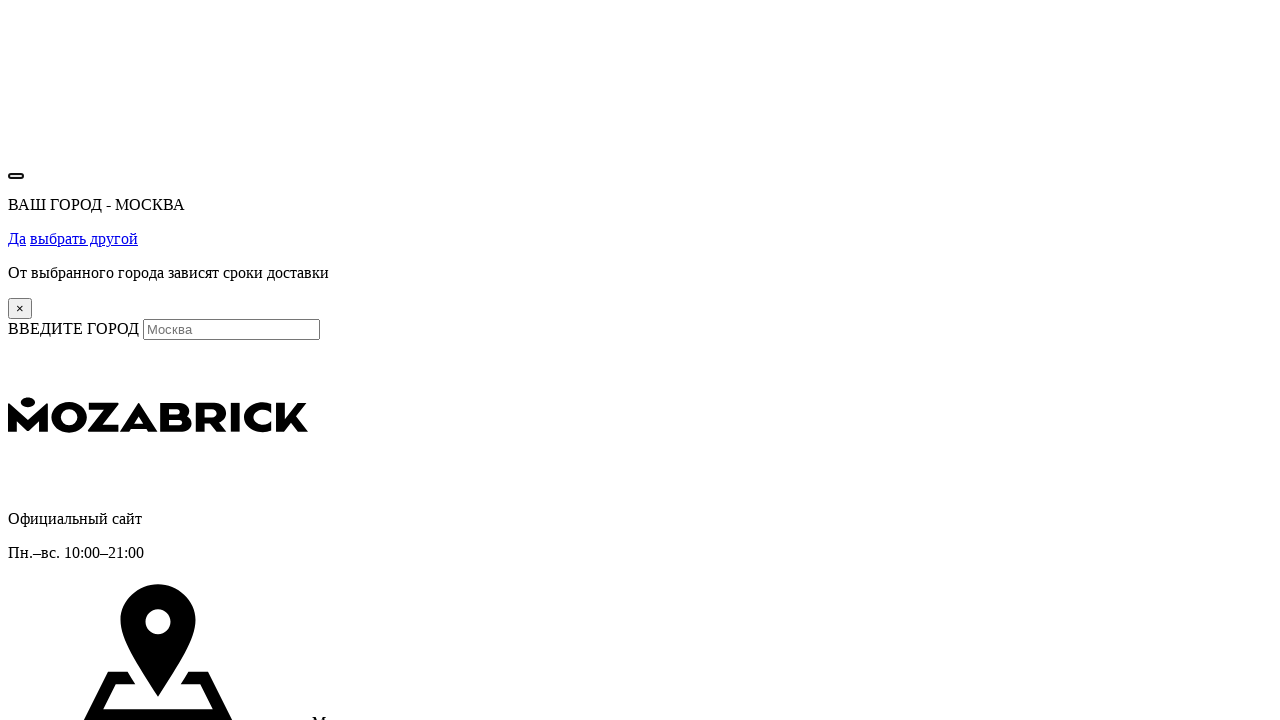

Clicked on delivery navigation item at (100, 361) on .nav__item:nth-child(2)
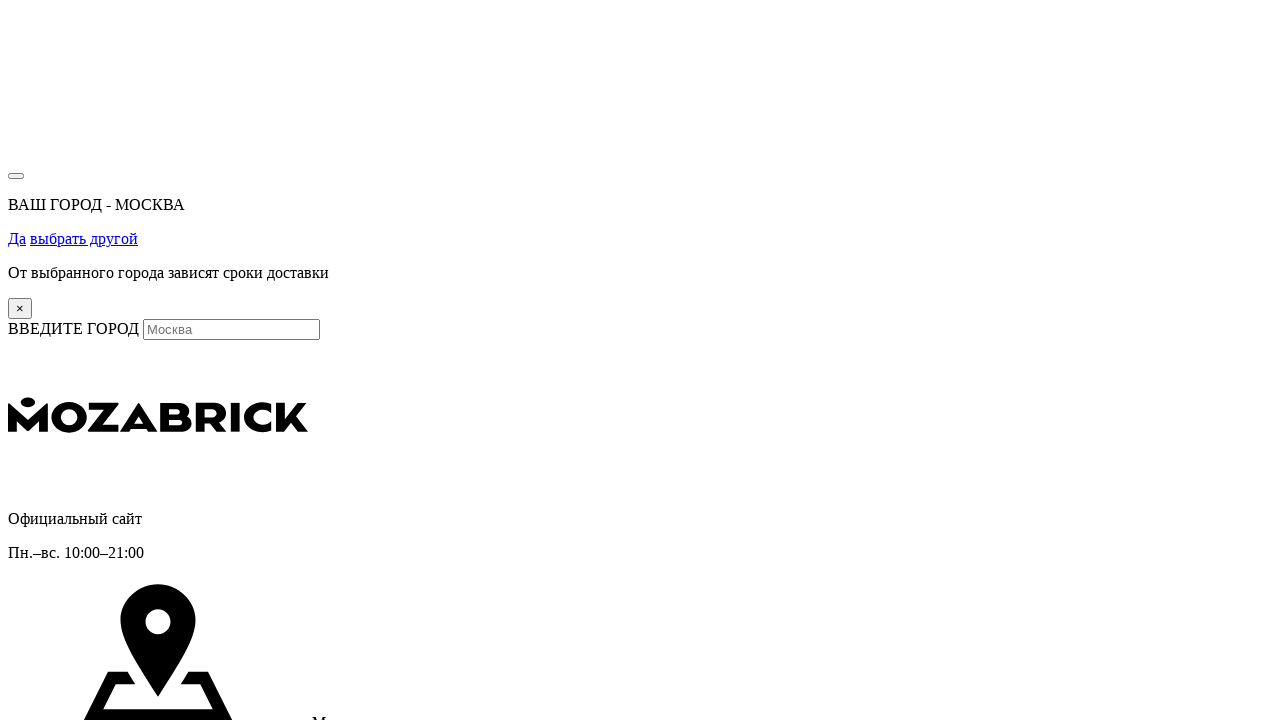

Verified Moscow and Moscow Oblast delivery information is displayed
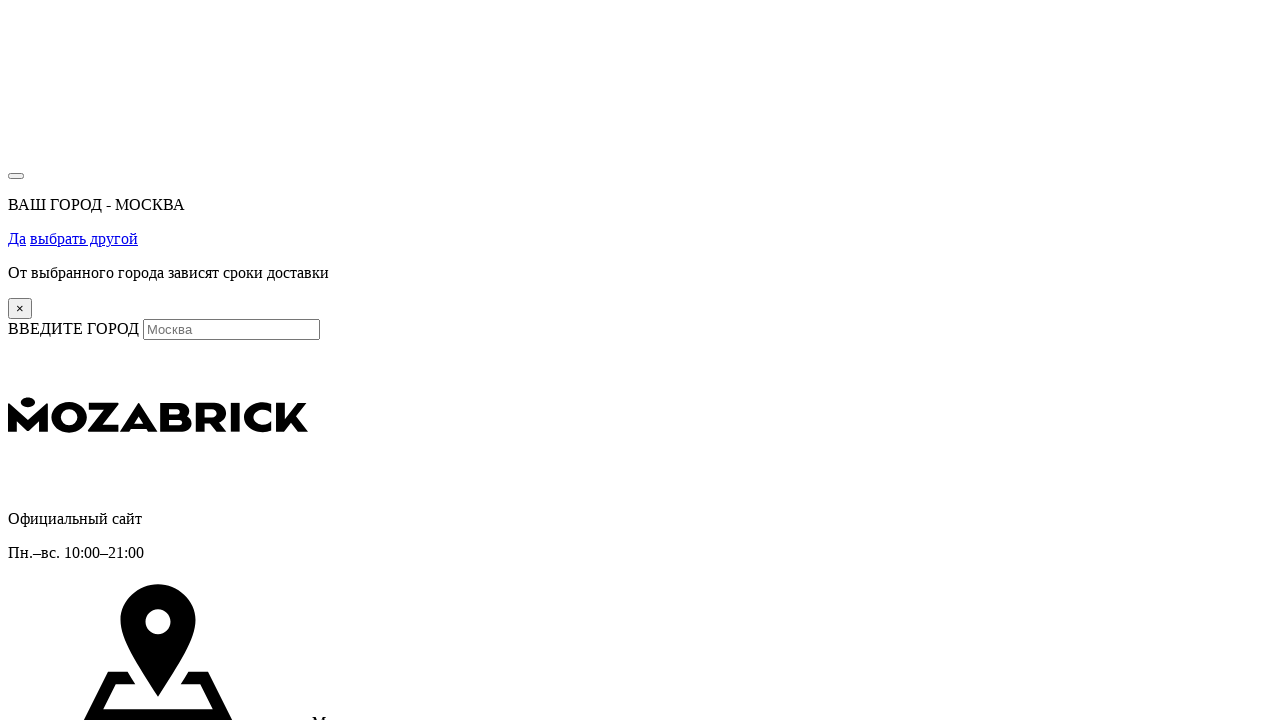

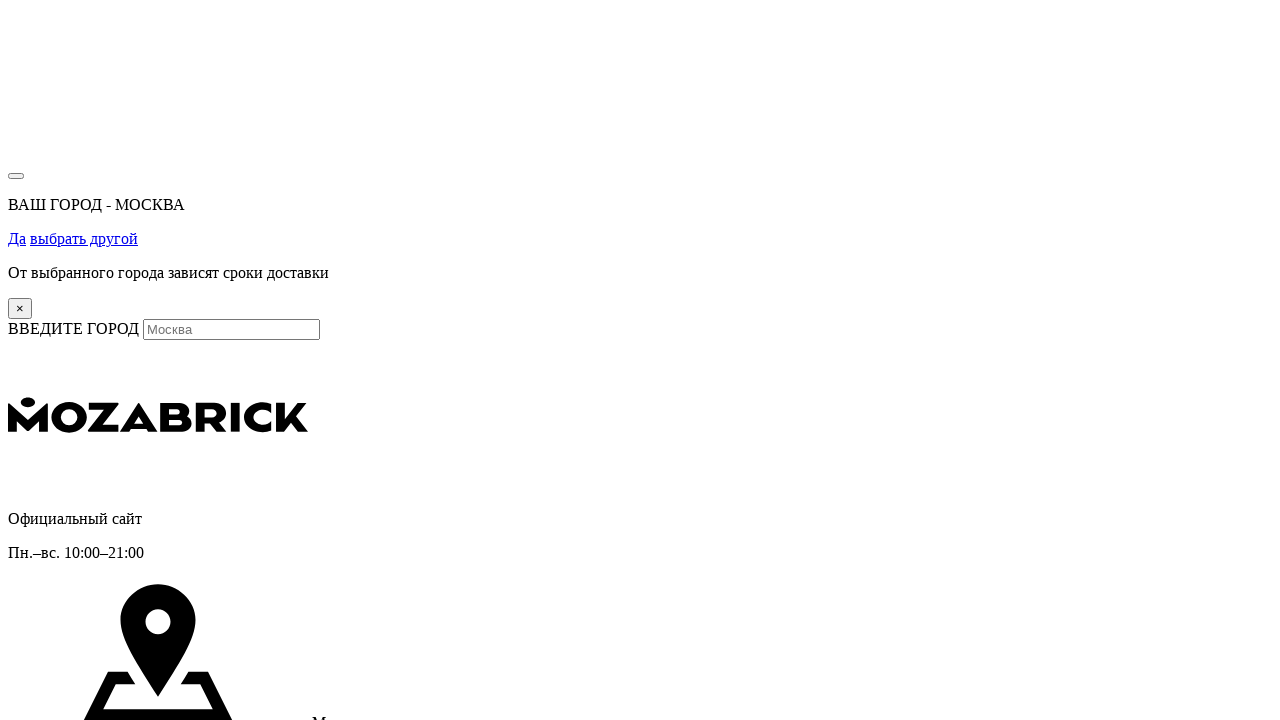